Tests that entered text is trimmed when editing a todo item.

Starting URL: https://demo.playwright.dev/todomvc

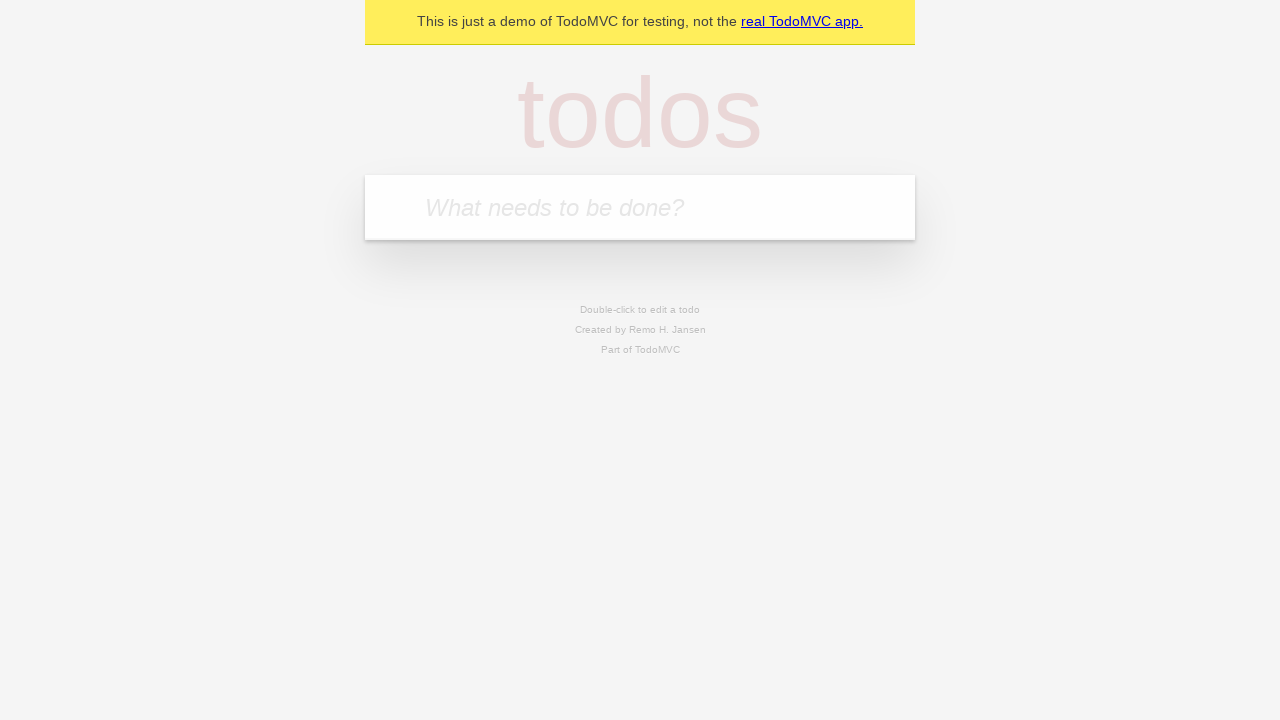

Filled new todo input with 'buy some cheese' on internal:attr=[placeholder="What needs to be done?"i]
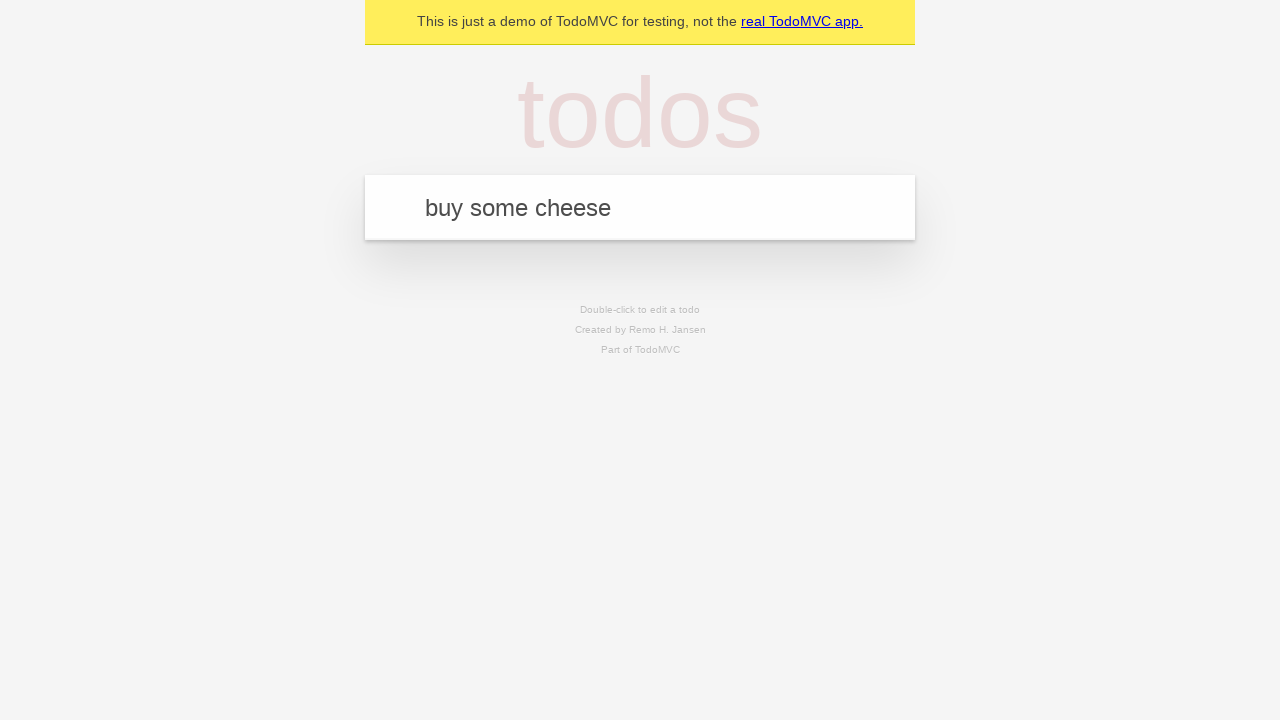

Pressed Enter to add todo 'buy some cheese' on internal:attr=[placeholder="What needs to be done?"i]
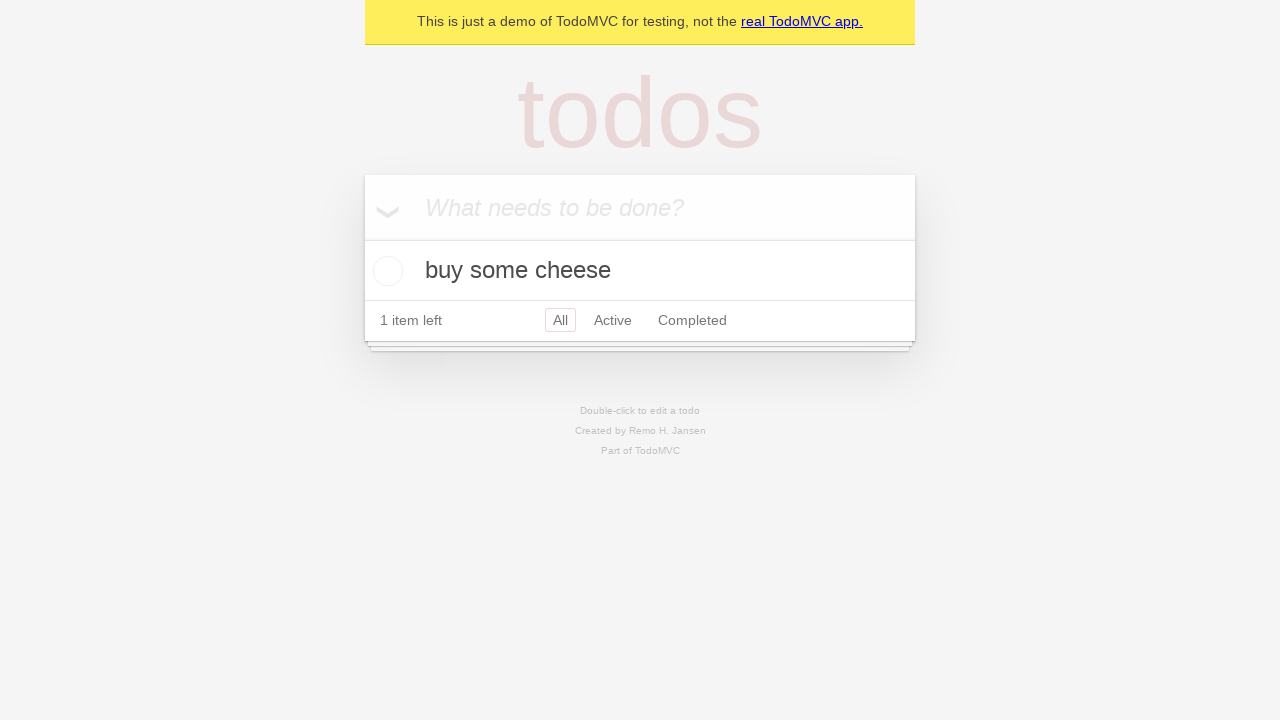

Filled new todo input with 'feed the cat' on internal:attr=[placeholder="What needs to be done?"i]
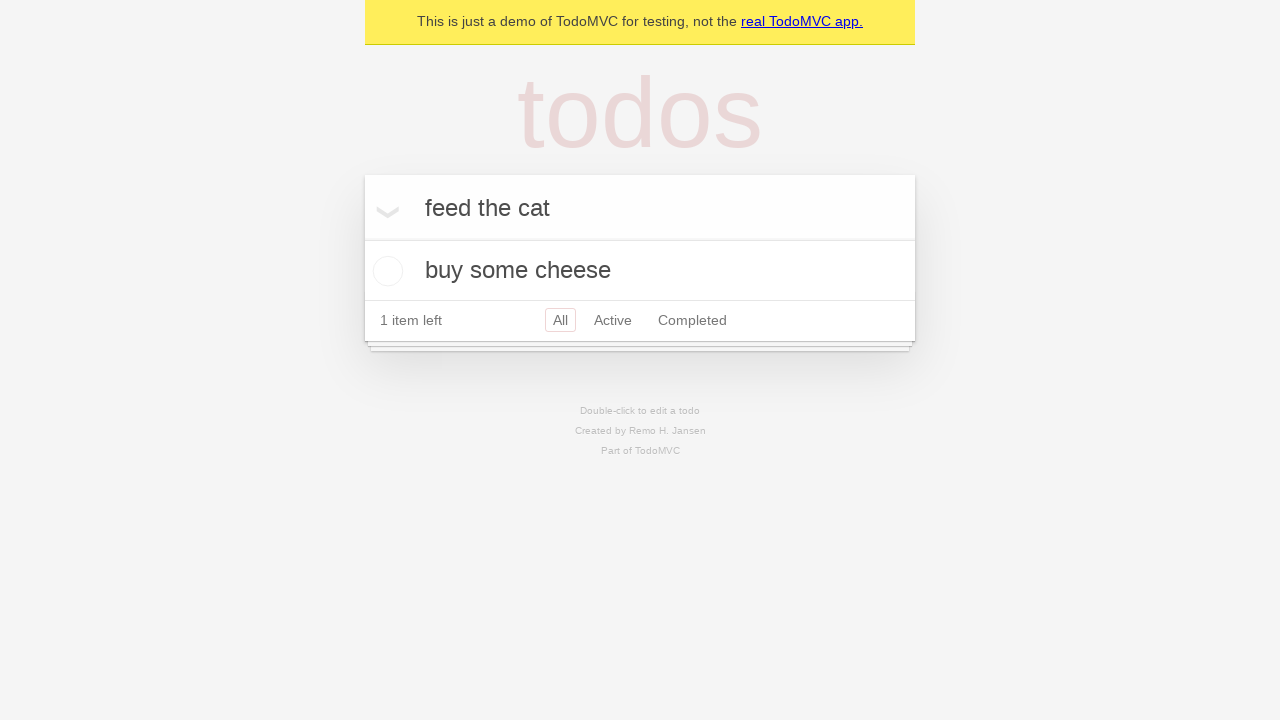

Pressed Enter to add todo 'feed the cat' on internal:attr=[placeholder="What needs to be done?"i]
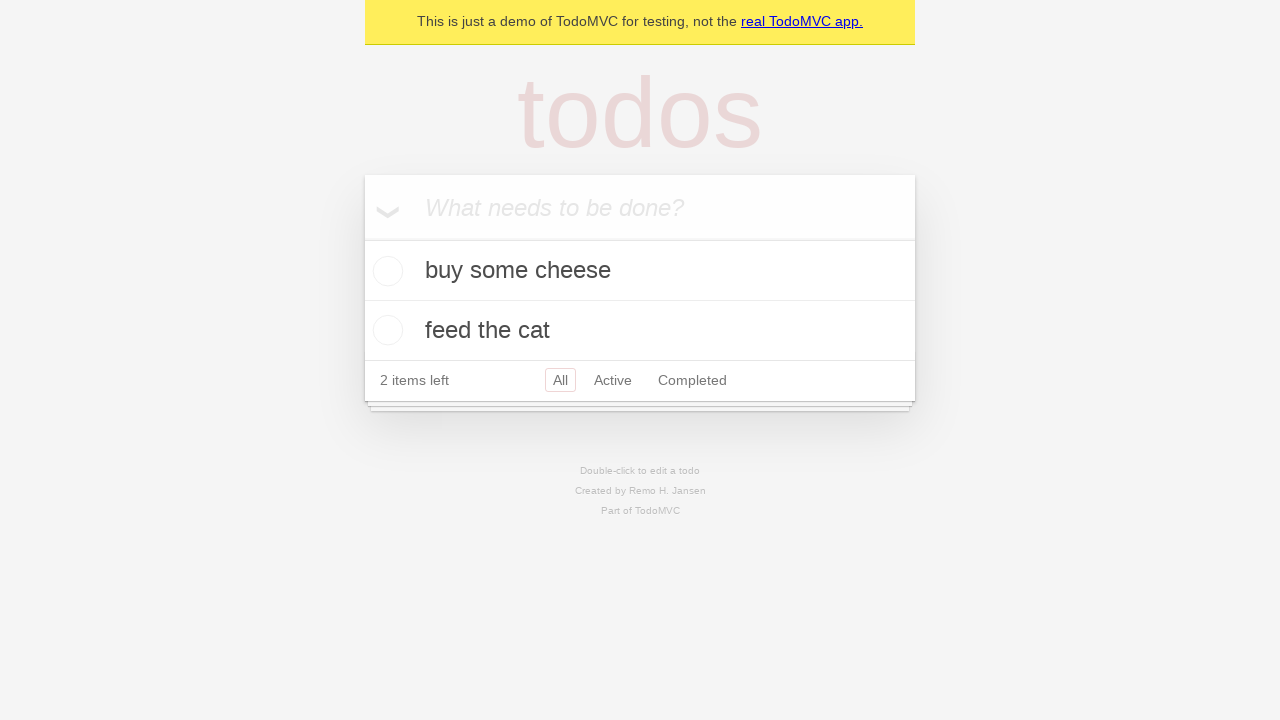

Filled new todo input with 'book a doctors appointment' on internal:attr=[placeholder="What needs to be done?"i]
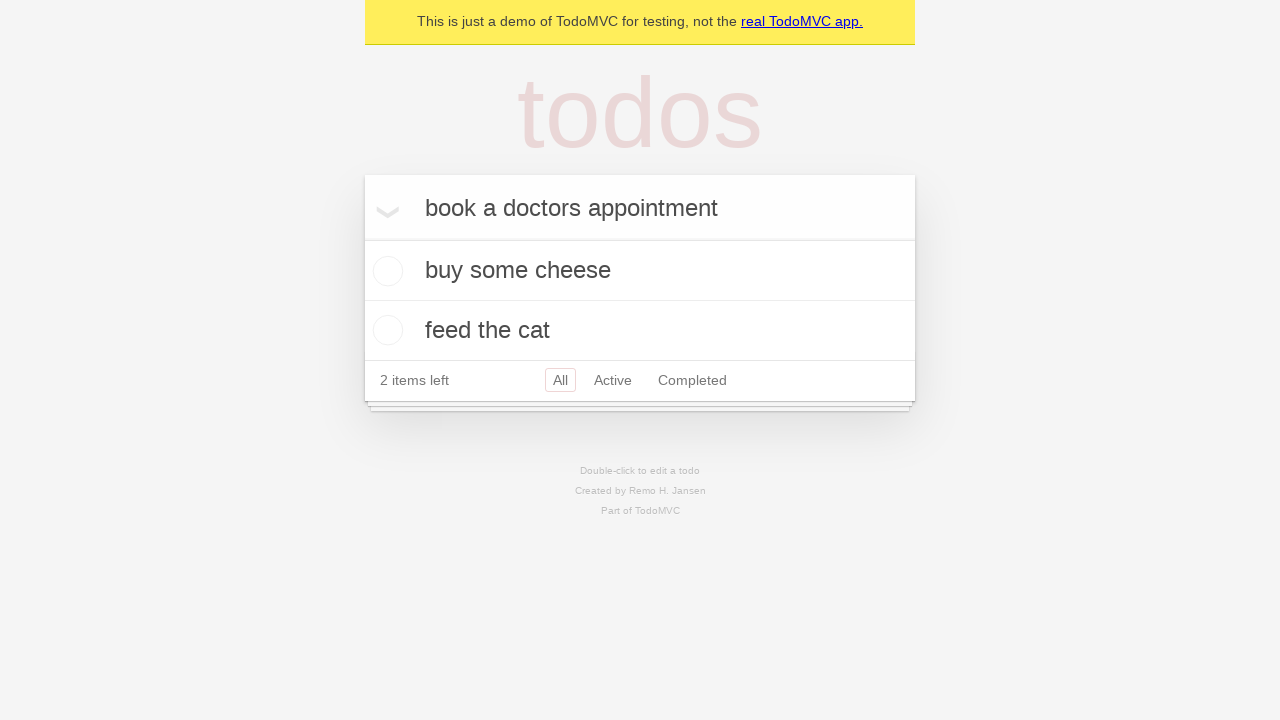

Pressed Enter to add todo 'book a doctors appointment' on internal:attr=[placeholder="What needs to be done?"i]
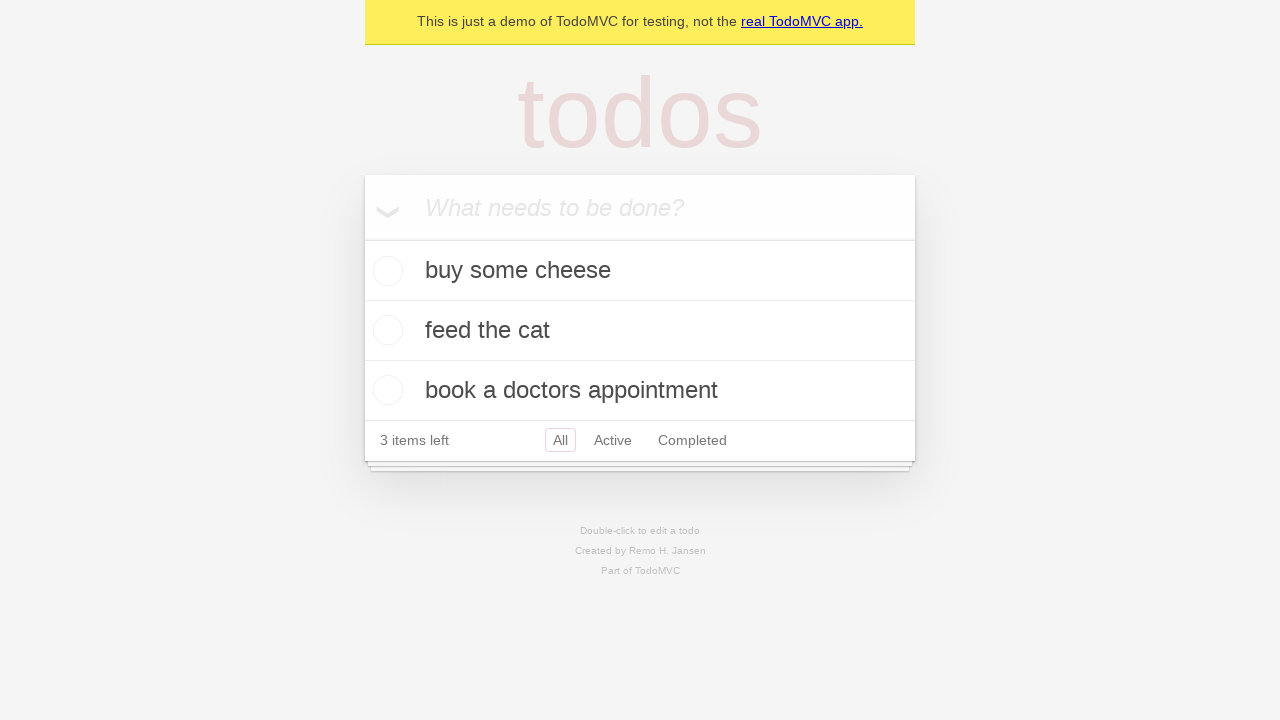

Double-clicked second todo item to enter edit mode at (640, 331) on internal:testid=[data-testid="todo-item"s] >> nth=1
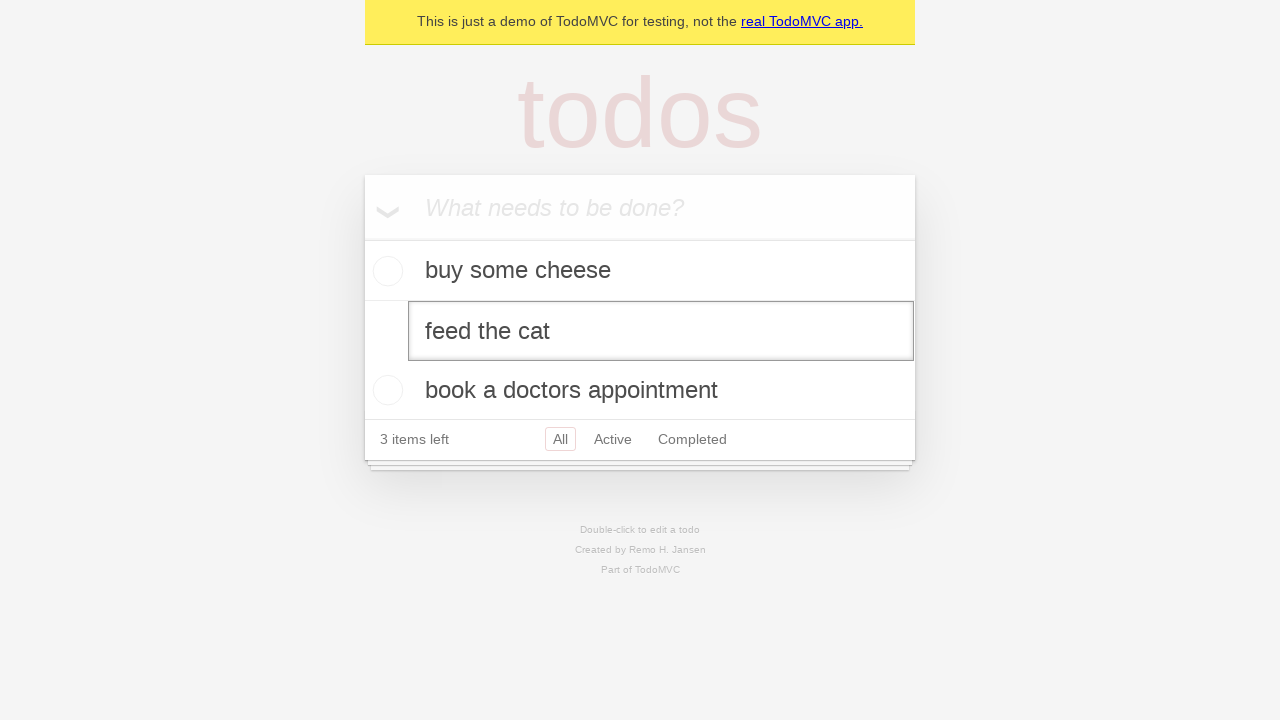

Filled edit input with text containing leading and trailing spaces on internal:testid=[data-testid="todo-item"s] >> nth=1 >> internal:role=textbox[nam
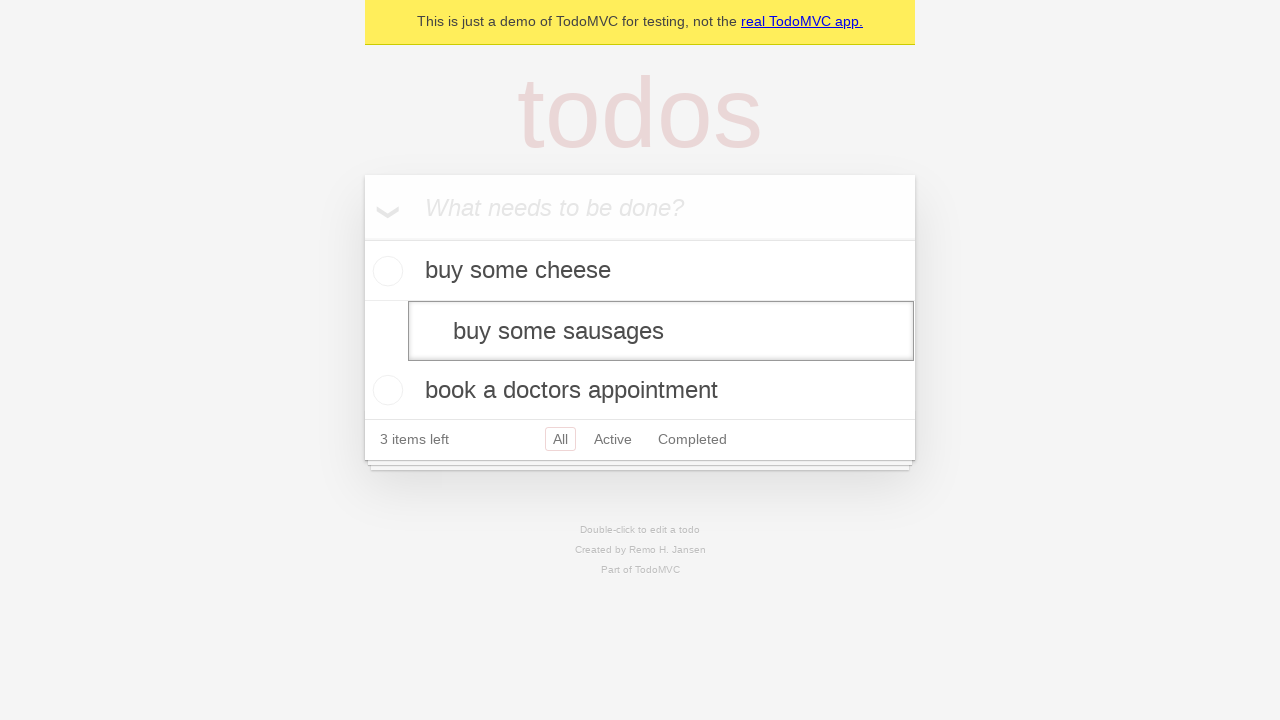

Pressed Enter to save edited todo with trimmed text on internal:testid=[data-testid="todo-item"s] >> nth=1 >> internal:role=textbox[nam
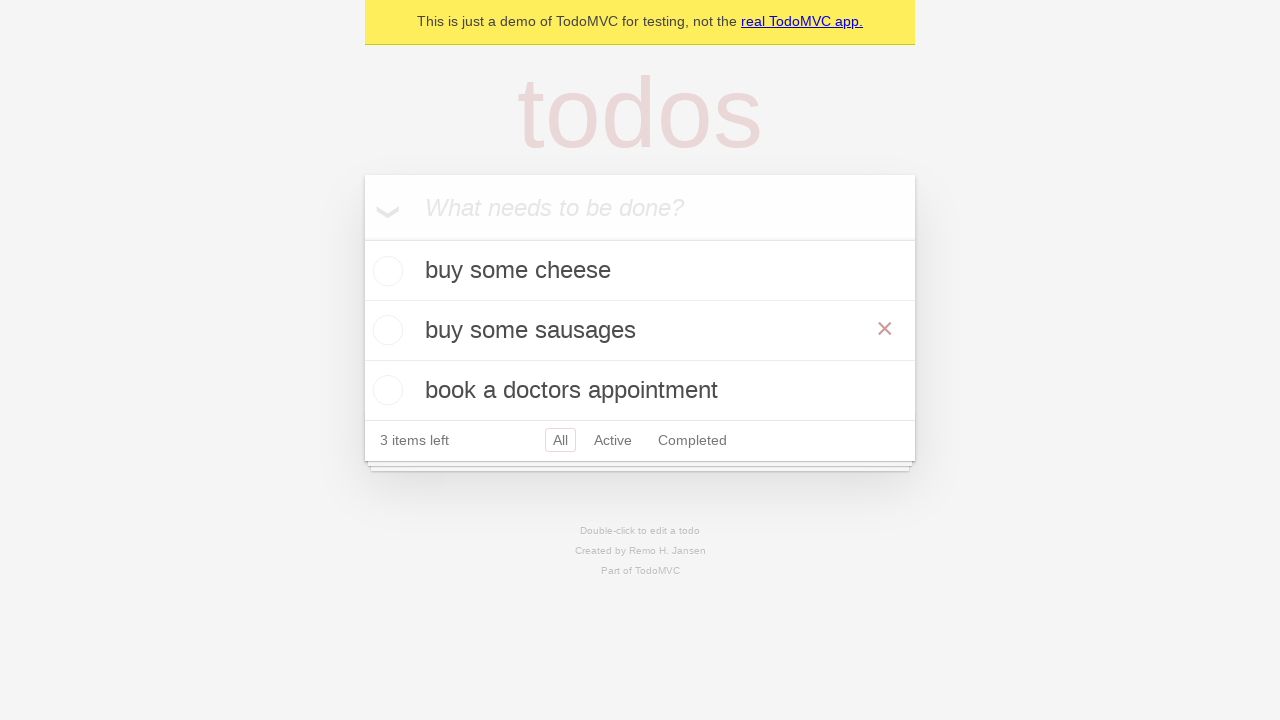

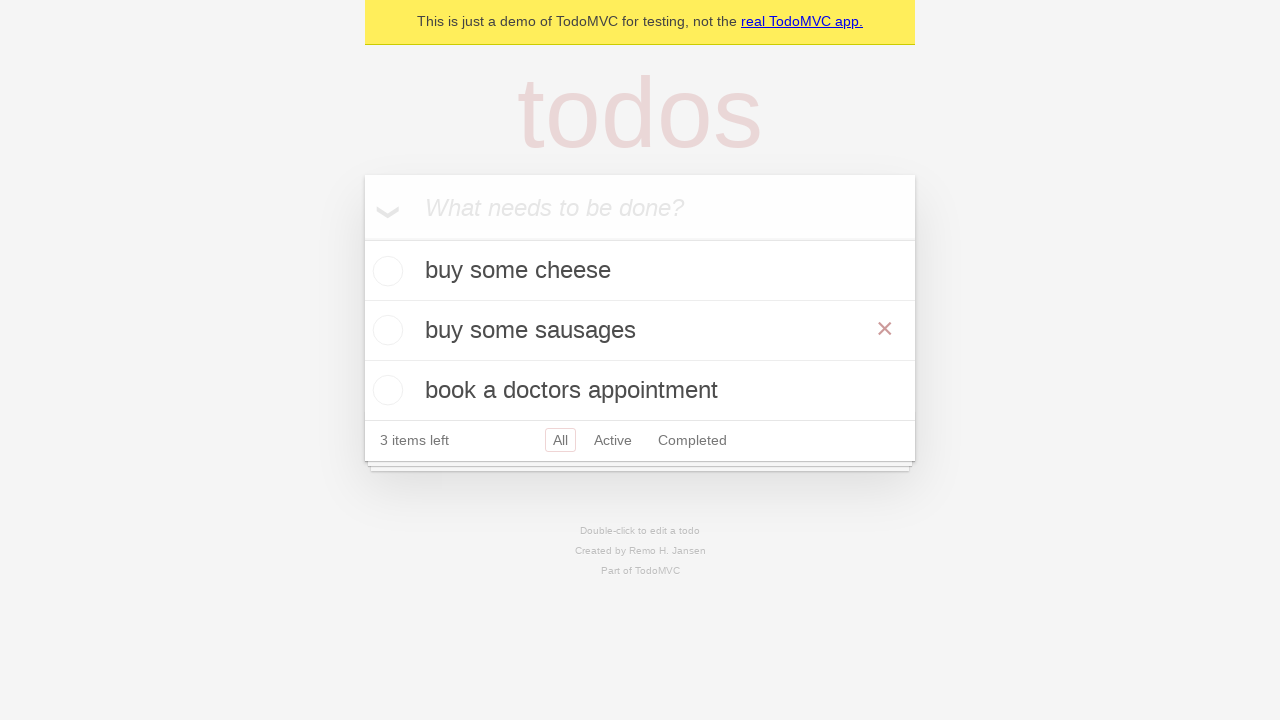